Tests checkbox functionality by selecting Check 3 and Check 4, then verifying their selection state

Starting URL: https://antoniotrindade.com.br/treinoautomacao/elementsweb.html

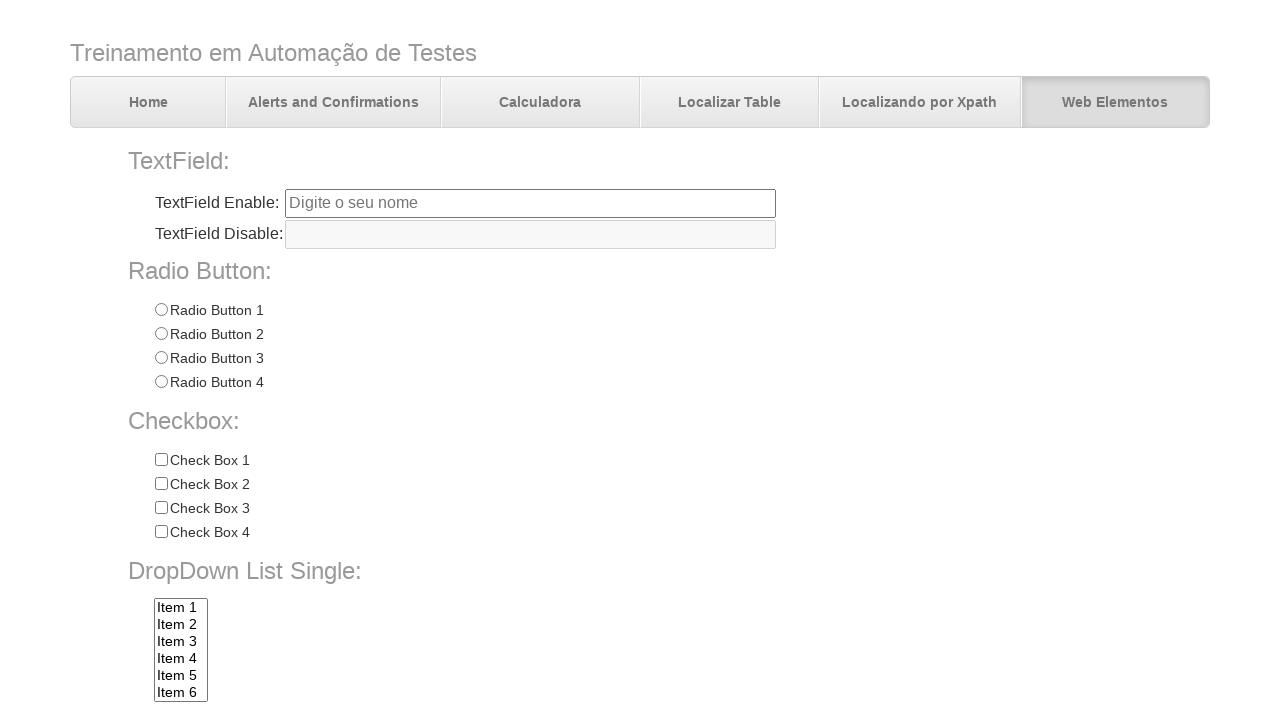

Navigated to elements web page
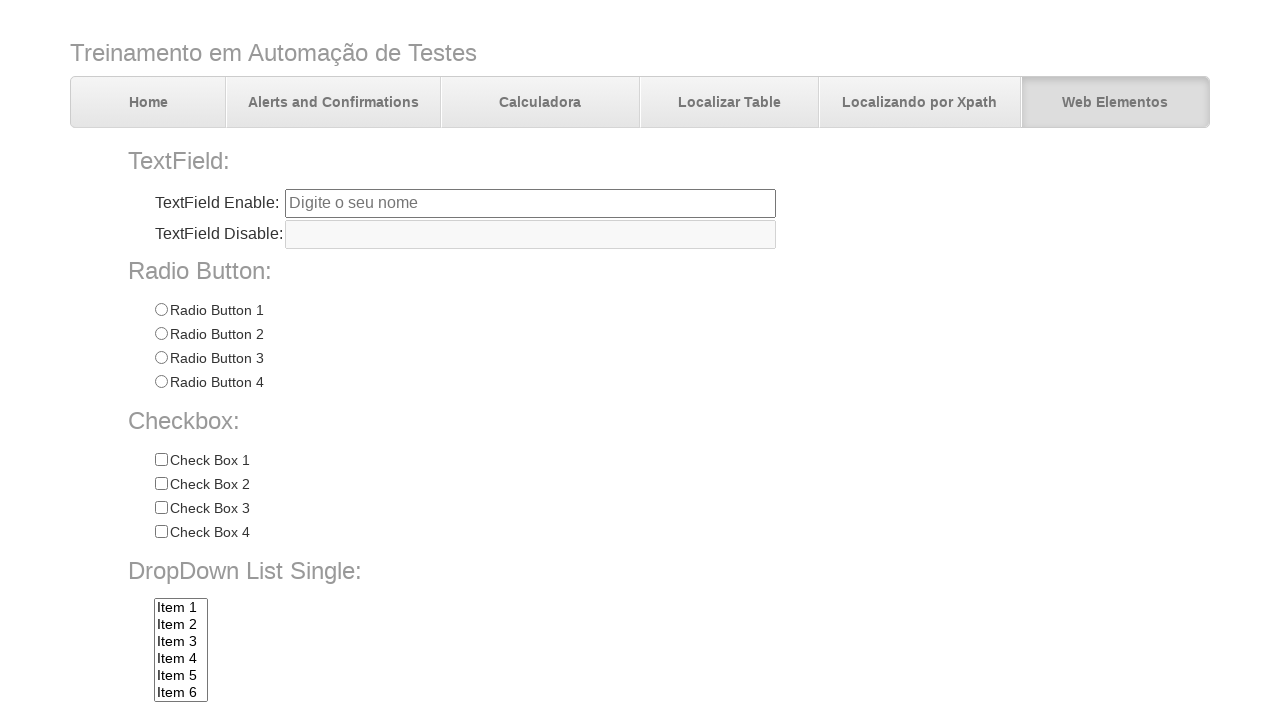

Clicked on Check 3 checkbox at (161, 508) on input[name='chkbox'][value='Check 3']
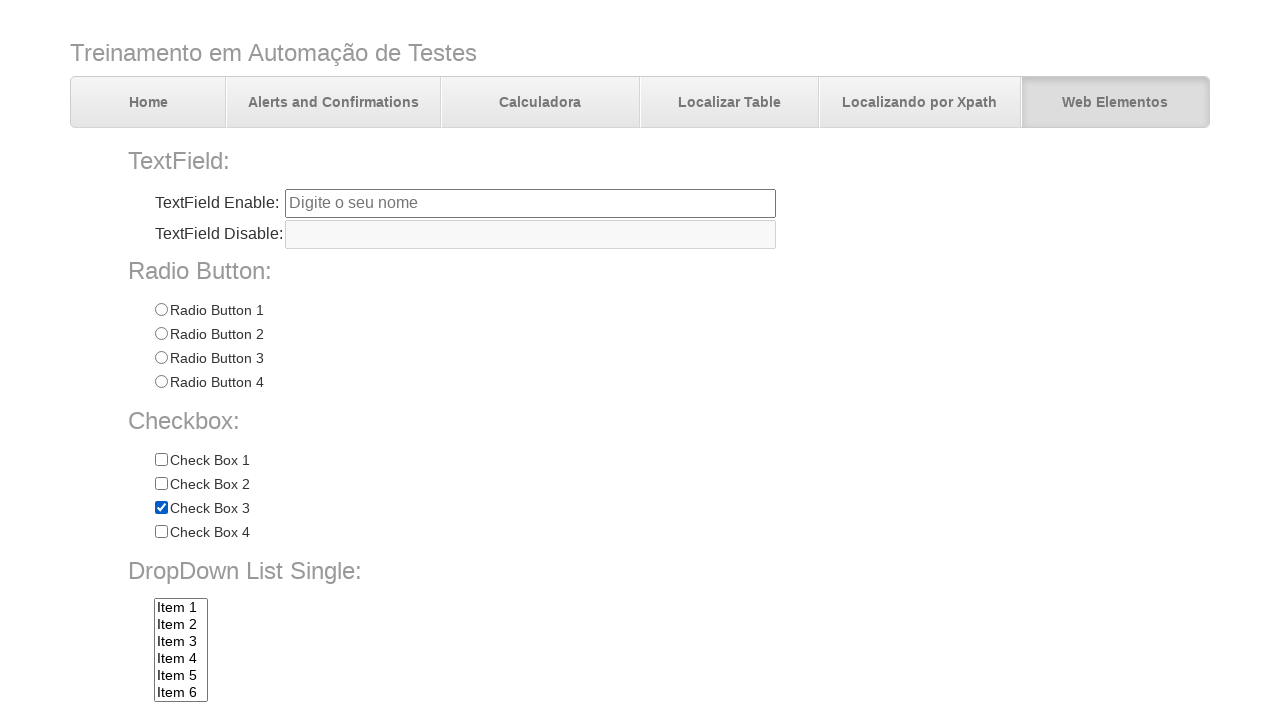

Clicked on Check 4 checkbox at (161, 532) on input[name='chkbox'][value='Check 4']
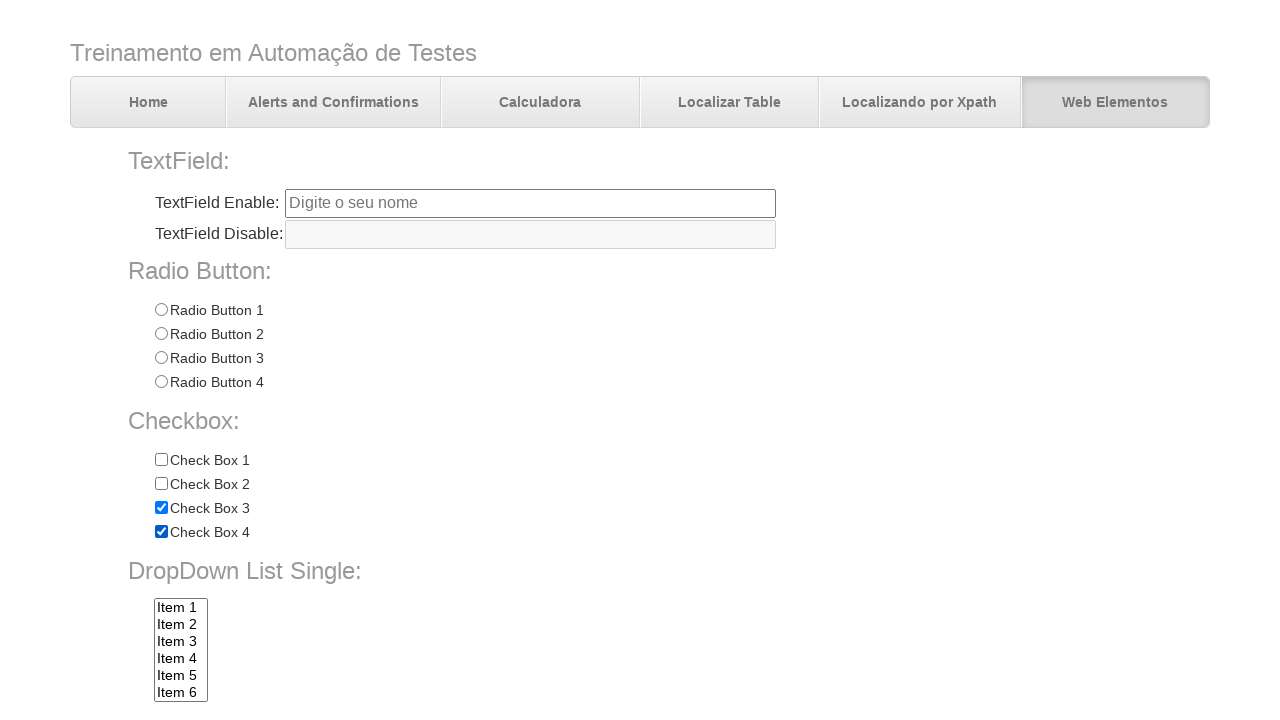

Verified Check 3 is selected
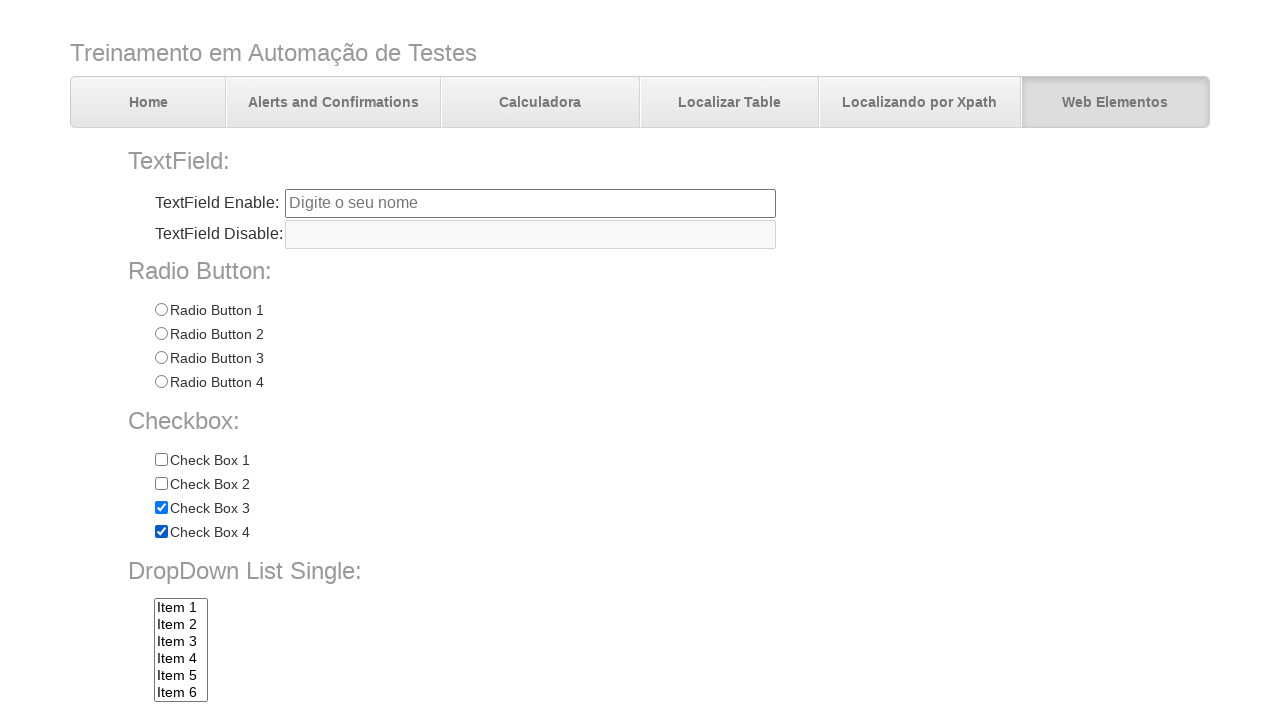

Verified Check 4 is selected
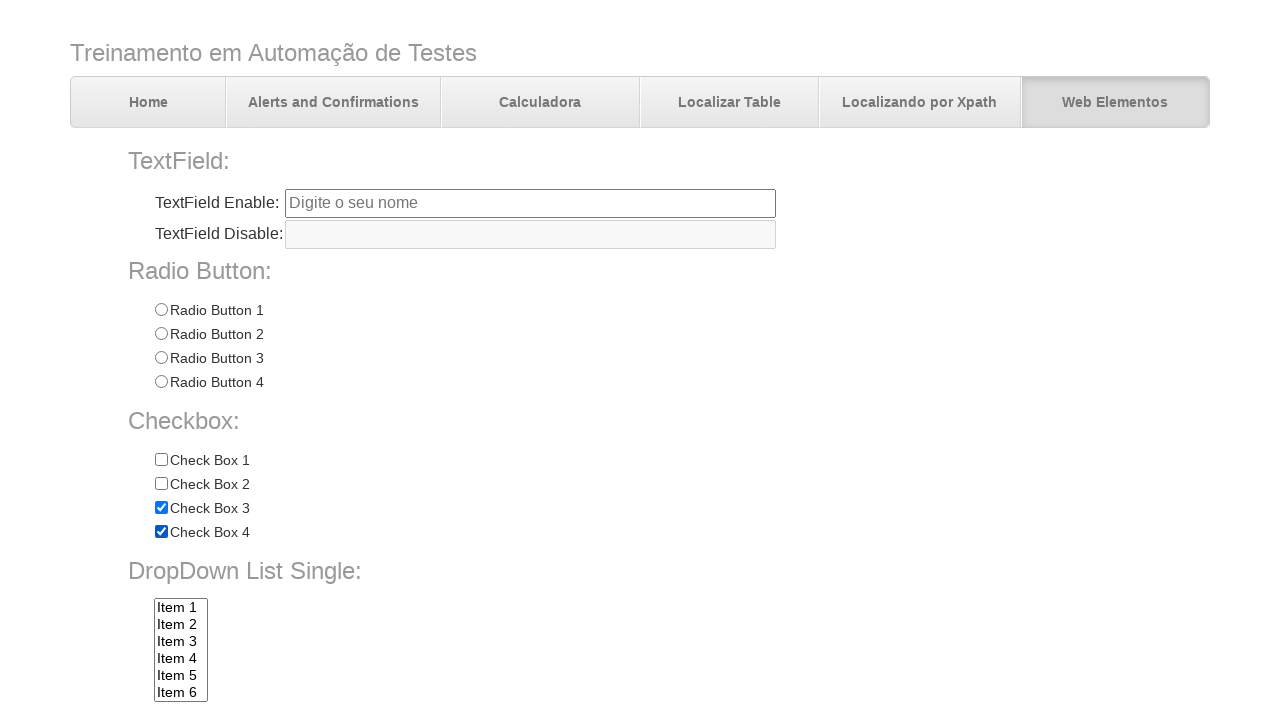

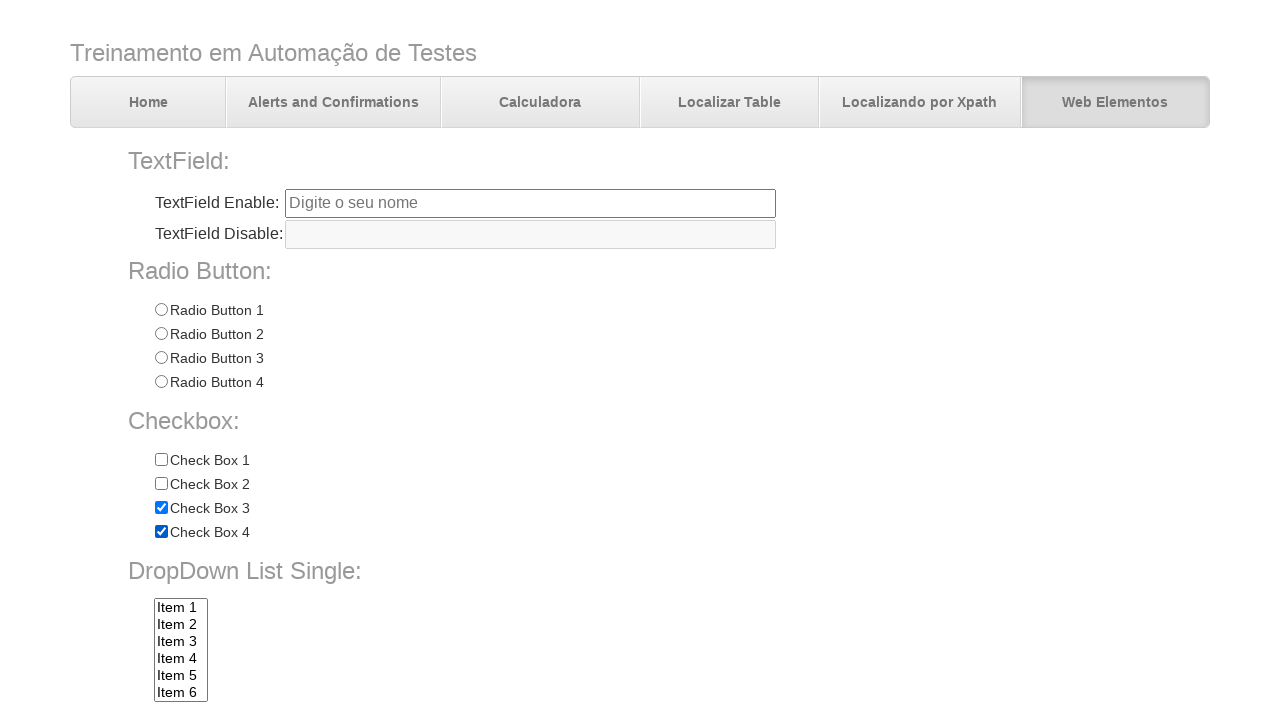